Tests un-marking todo items as complete by unchecking their checkboxes.

Starting URL: https://demo.playwright.dev/todomvc

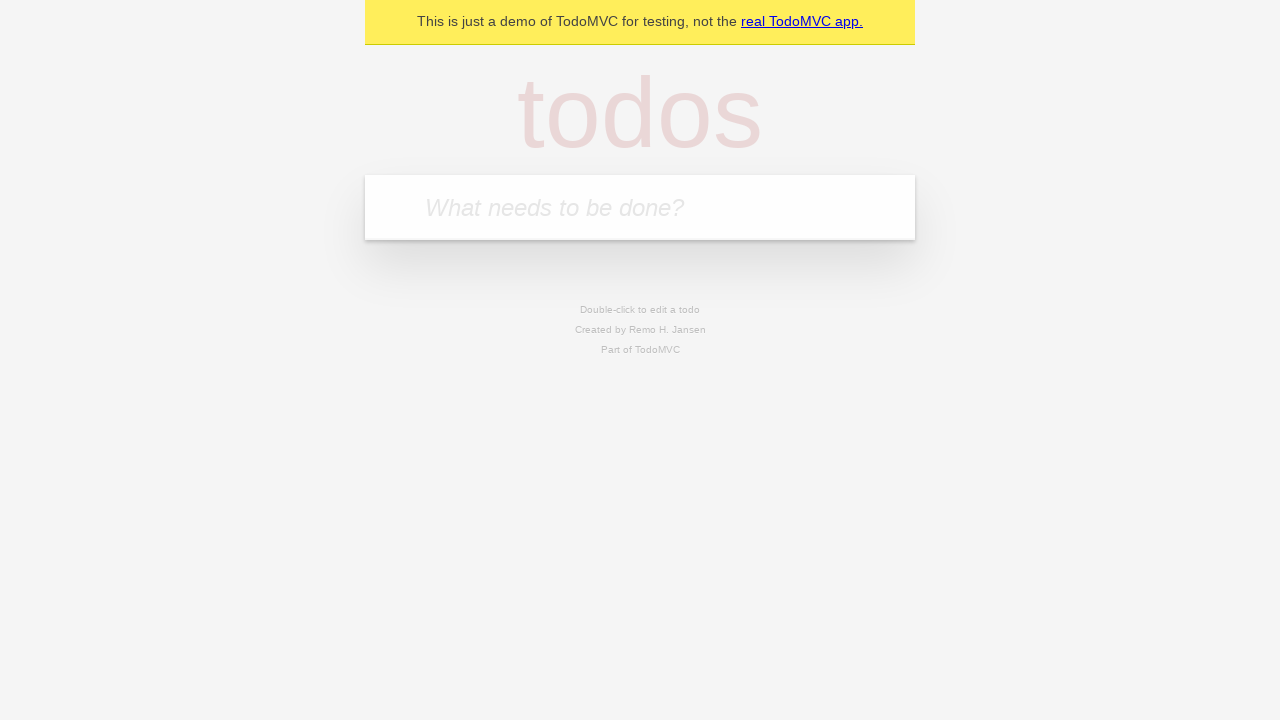

Filled todo input with 'buy some cheese' on internal:attr=[placeholder="What needs to be done?"i]
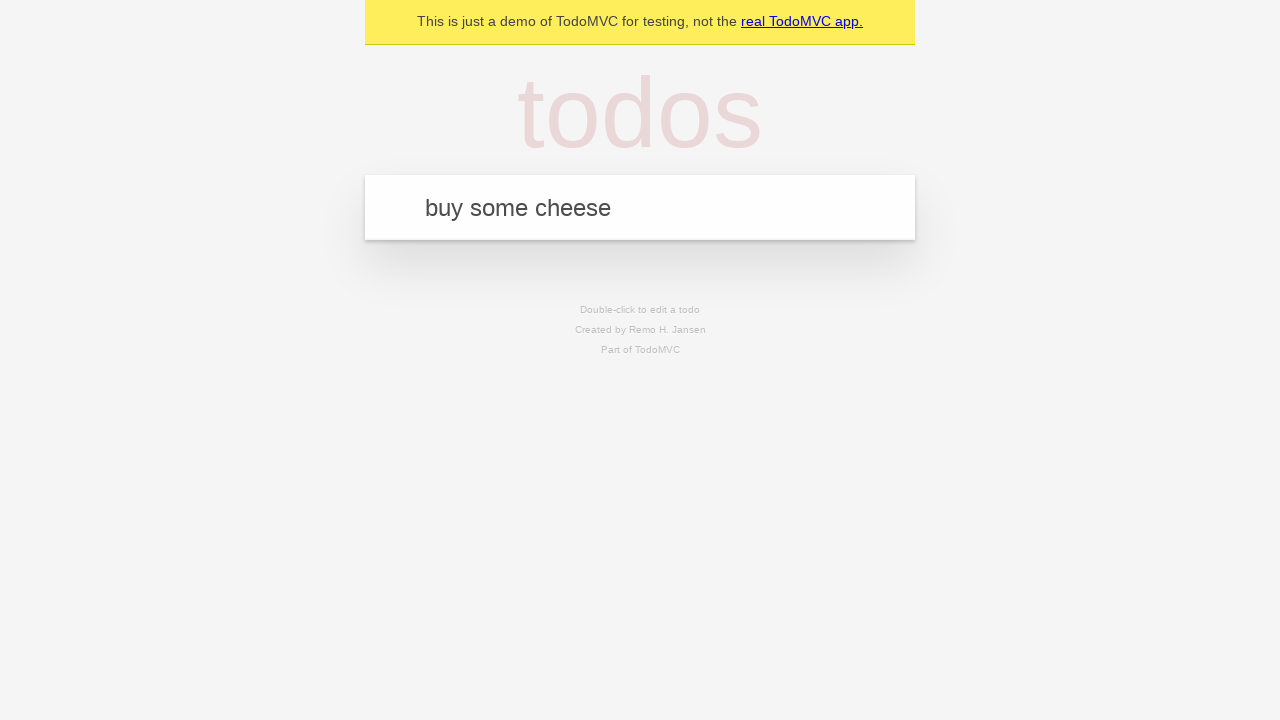

Pressed Enter to create first todo item on internal:attr=[placeholder="What needs to be done?"i]
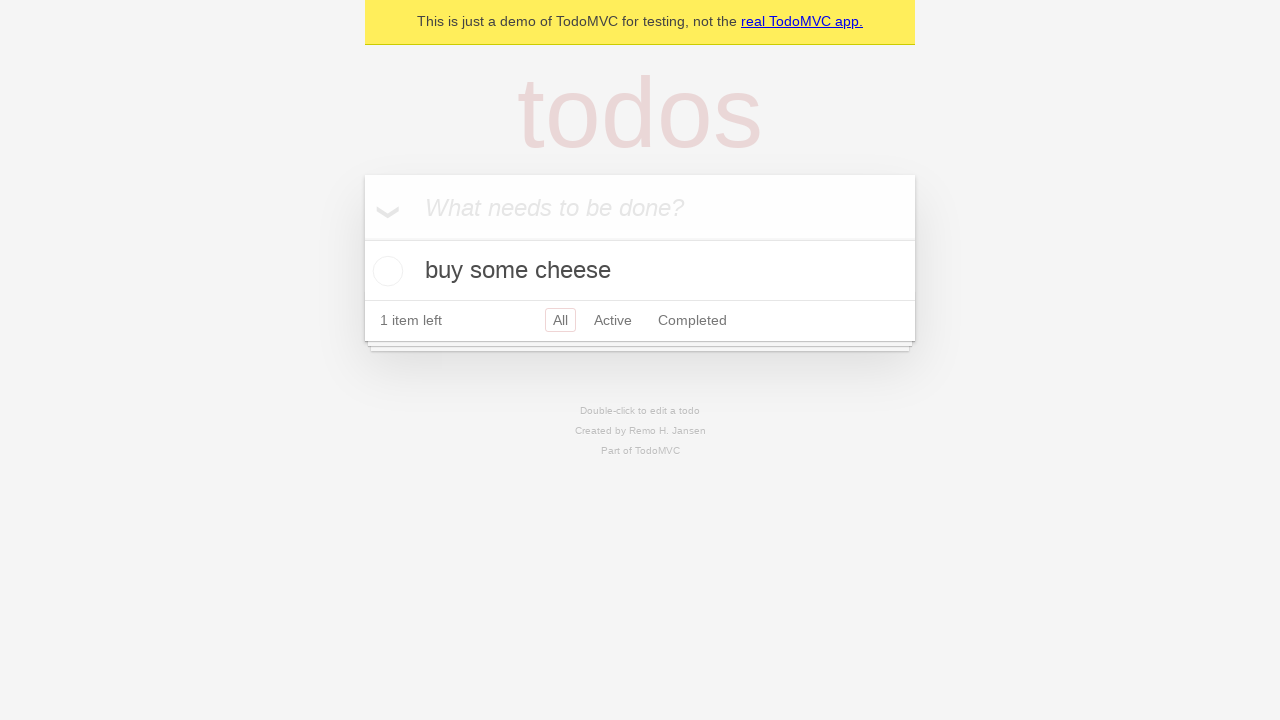

Filled todo input with 'feed the cat' on internal:attr=[placeholder="What needs to be done?"i]
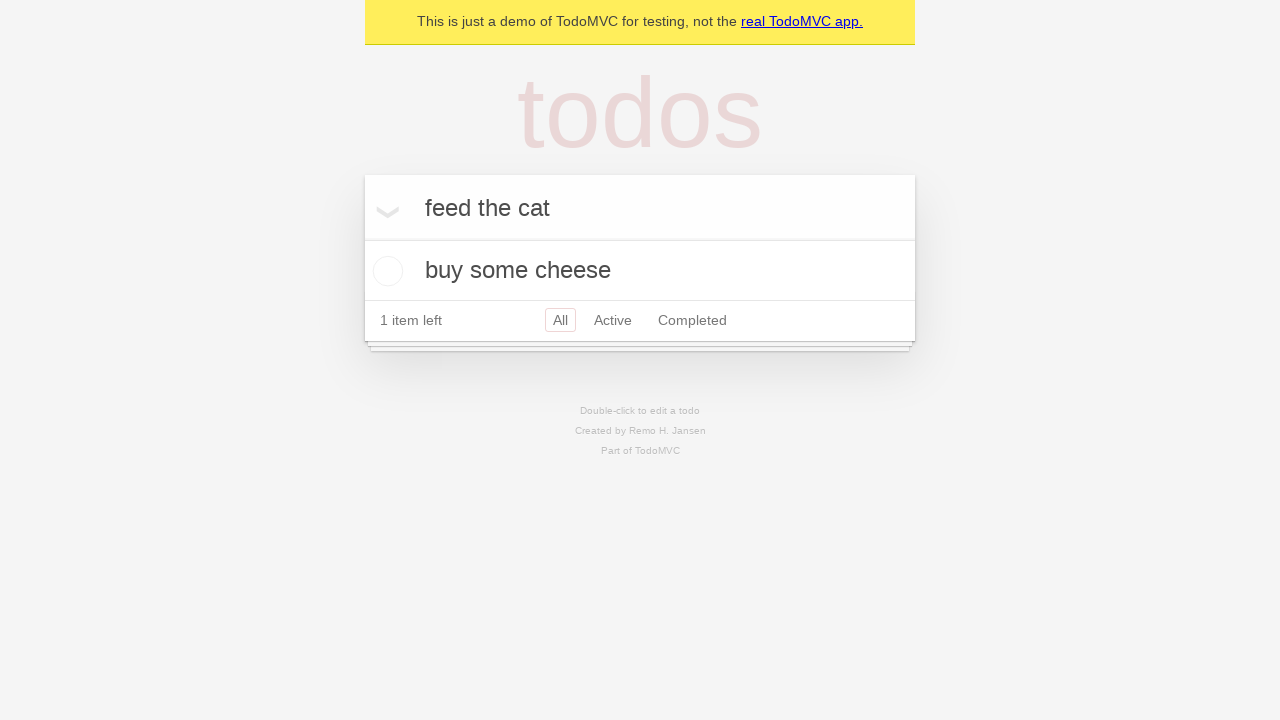

Pressed Enter to create second todo item on internal:attr=[placeholder="What needs to be done?"i]
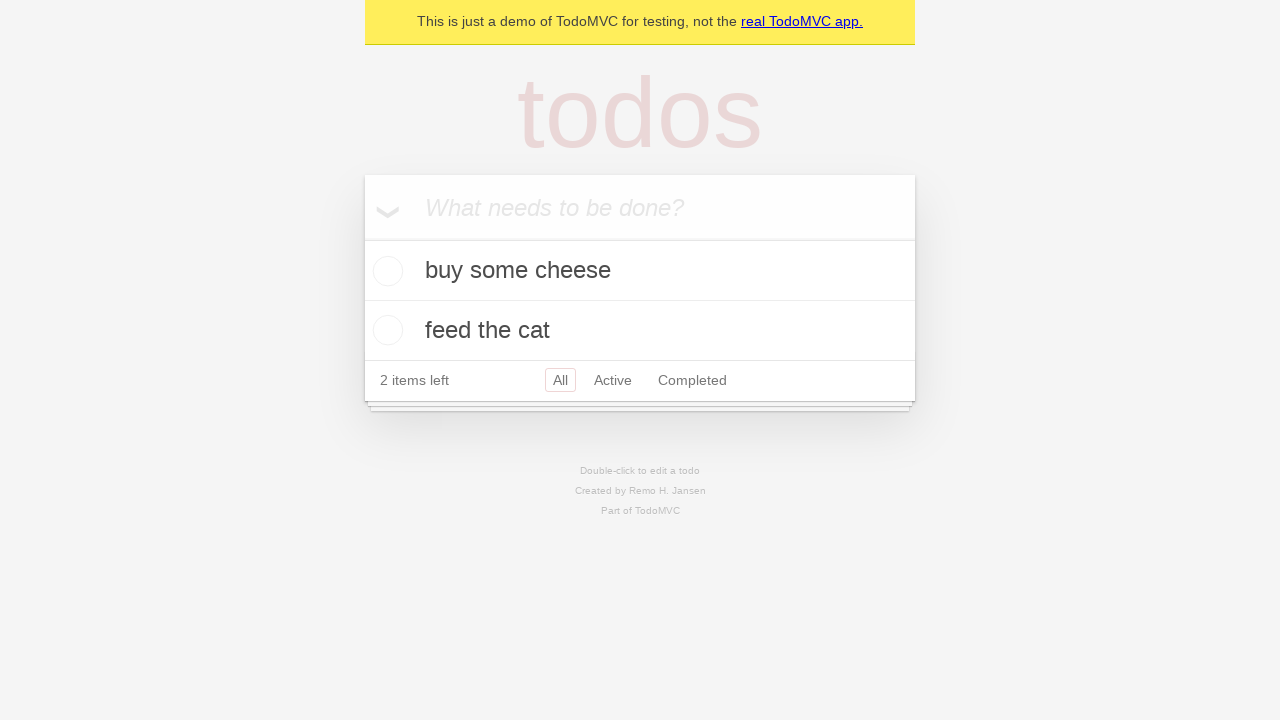

Checked the first todo item checkbox at (385, 271) on internal:testid=[data-testid="todo-item"s] >> nth=0 >> internal:role=checkbox
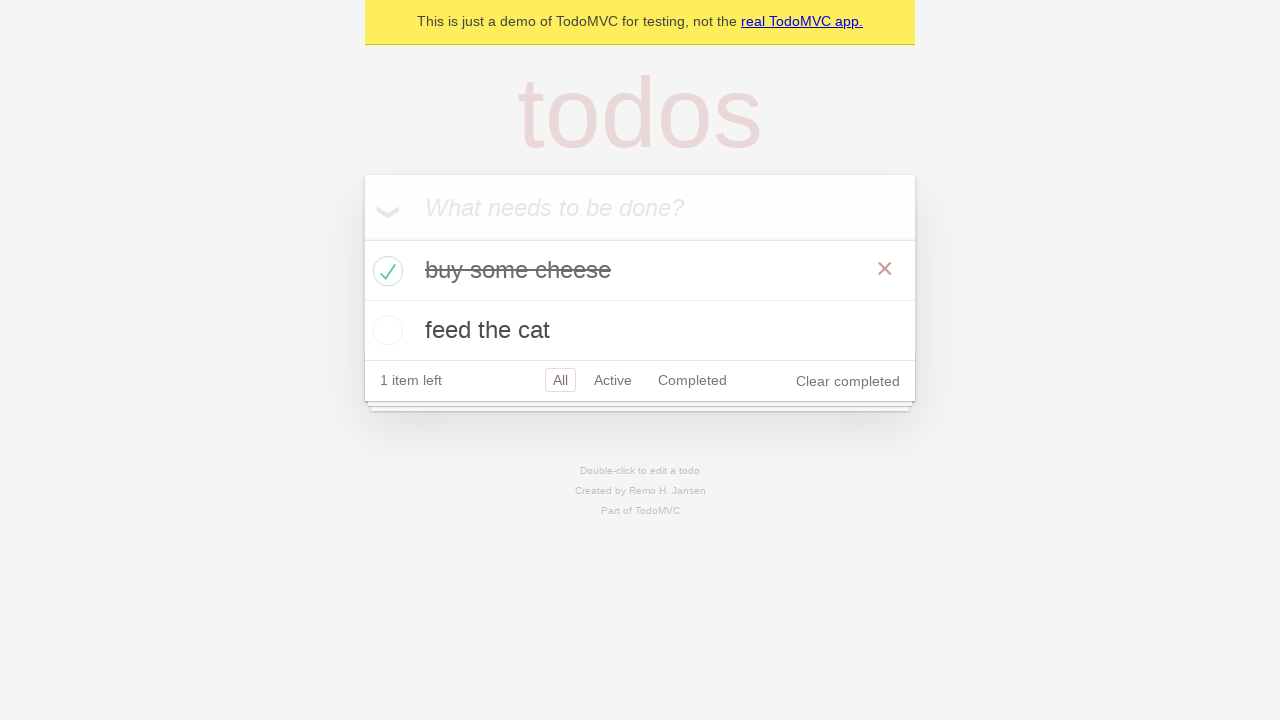

Unchecked the first todo item checkbox to un-mark as complete at (385, 271) on internal:testid=[data-testid="todo-item"s] >> nth=0 >> internal:role=checkbox
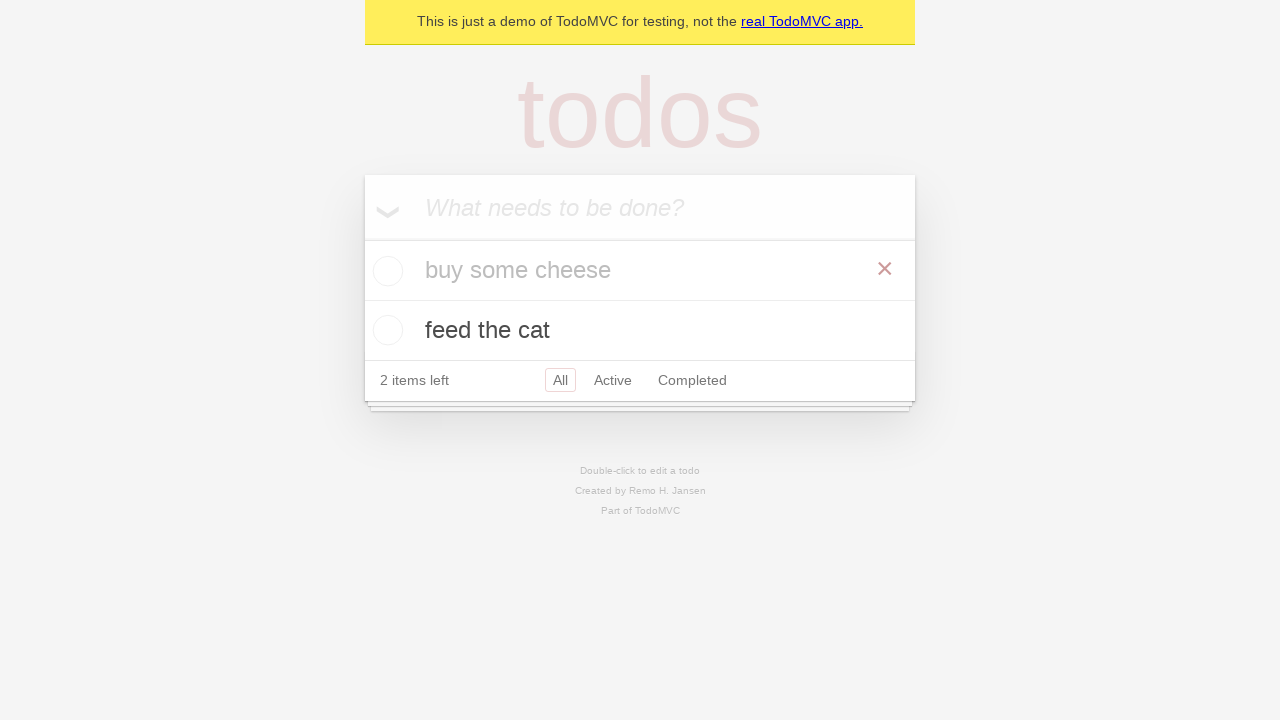

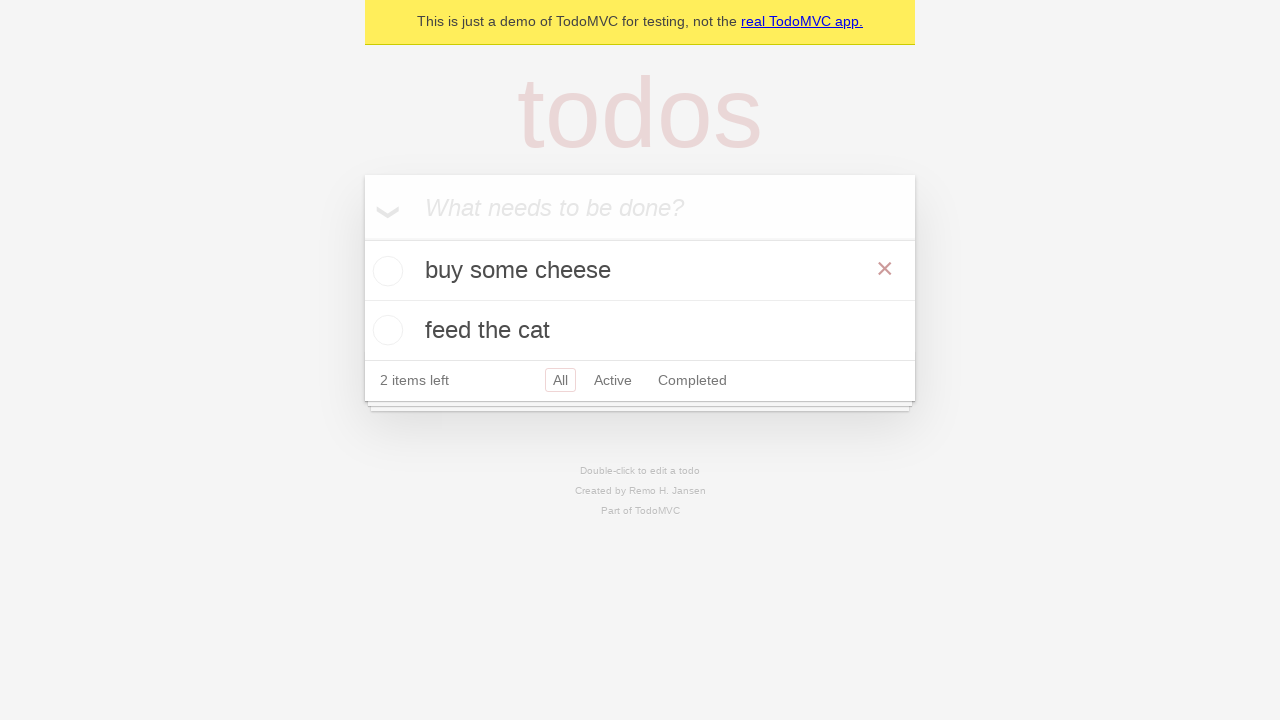